Navigates to DuckDuckGo and verifies the logo image is displayed correctly

Starting URL: https://duckduckgo.com/

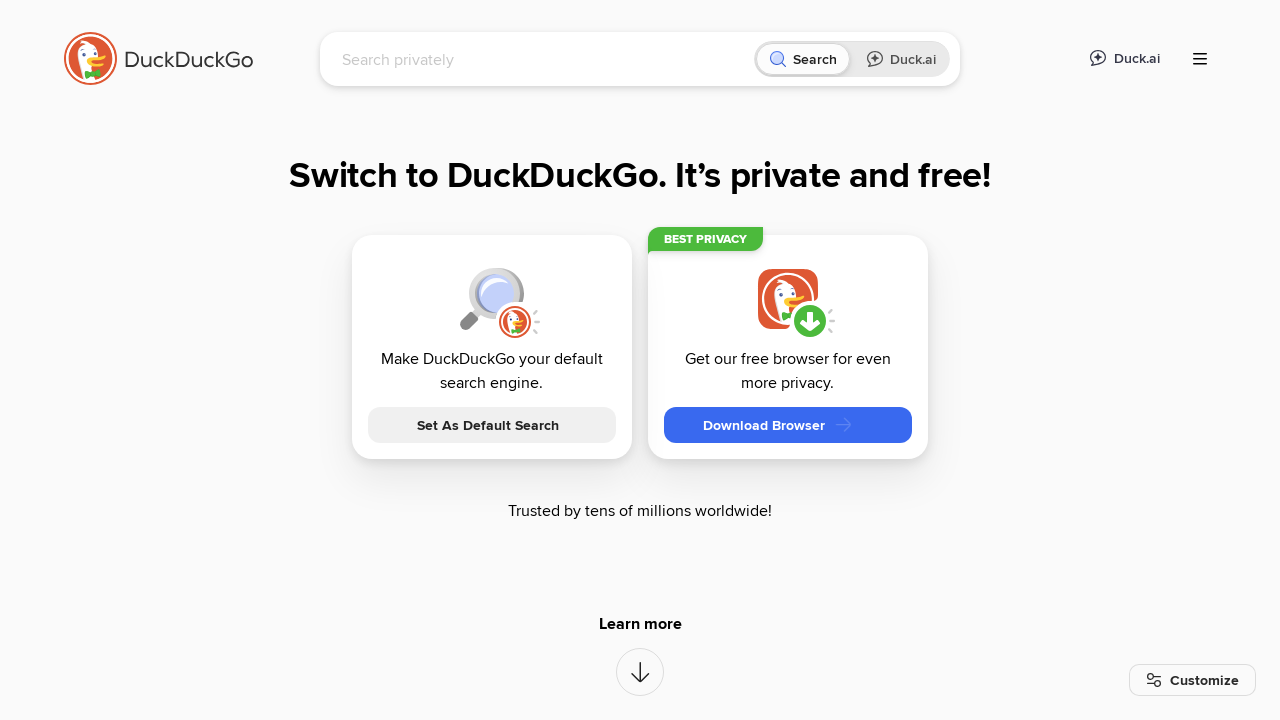

DuckDuckGo logo element became visible
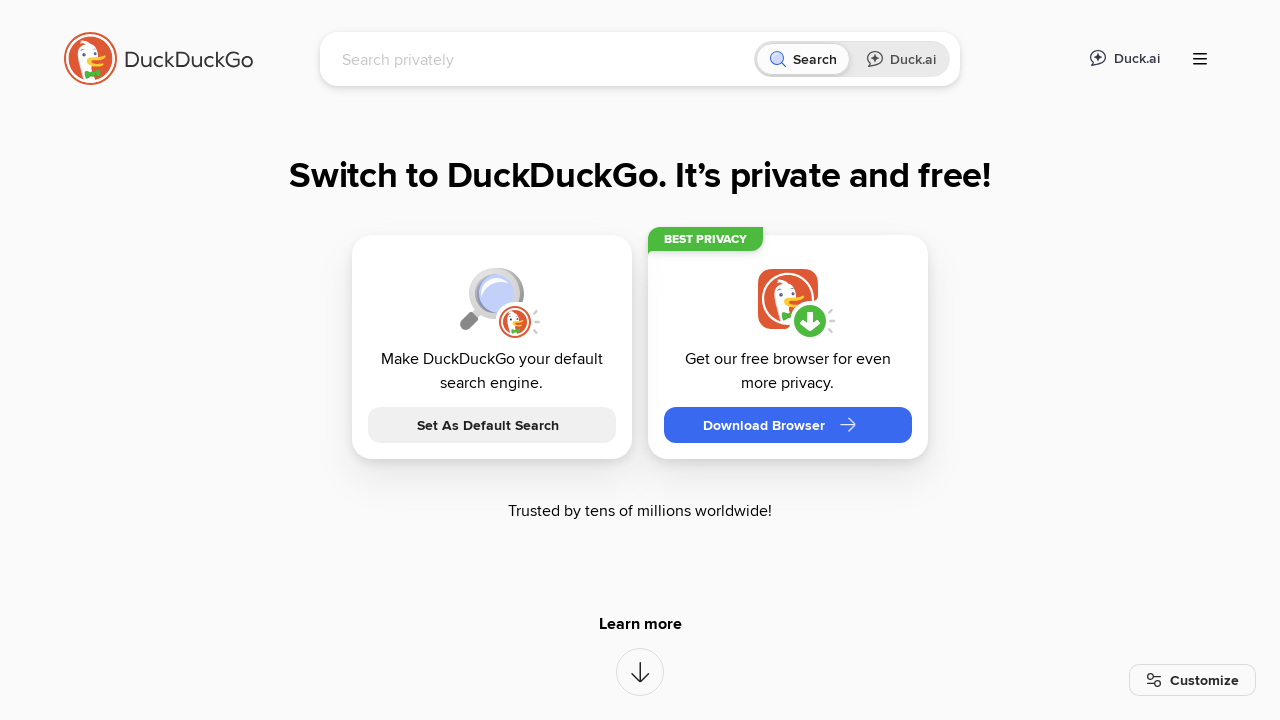

Verified DuckDuckGo logo is displayed correctly
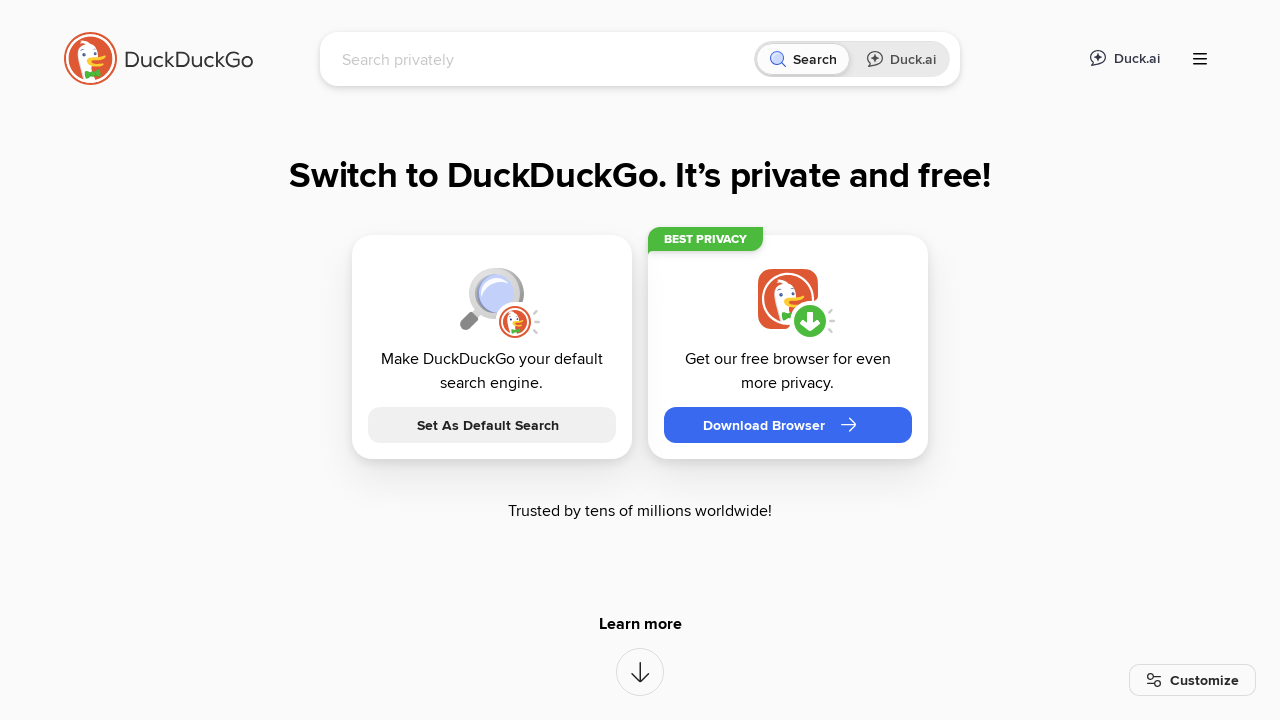

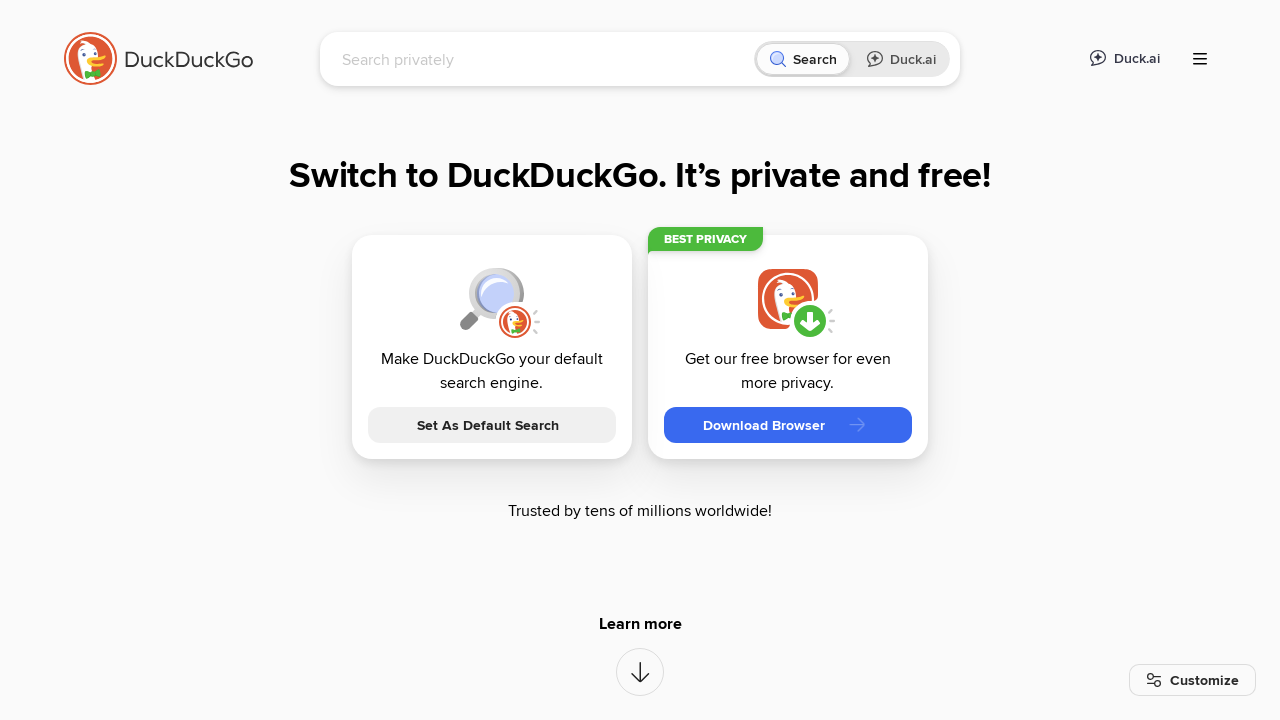